Tests HTML table functionality by interacting with a sortable table - verifying table structure, reading cell values, clicking the header to sort the table, and checking footer content.

Starting URL: https://v1.training-support.net/selenium/tables

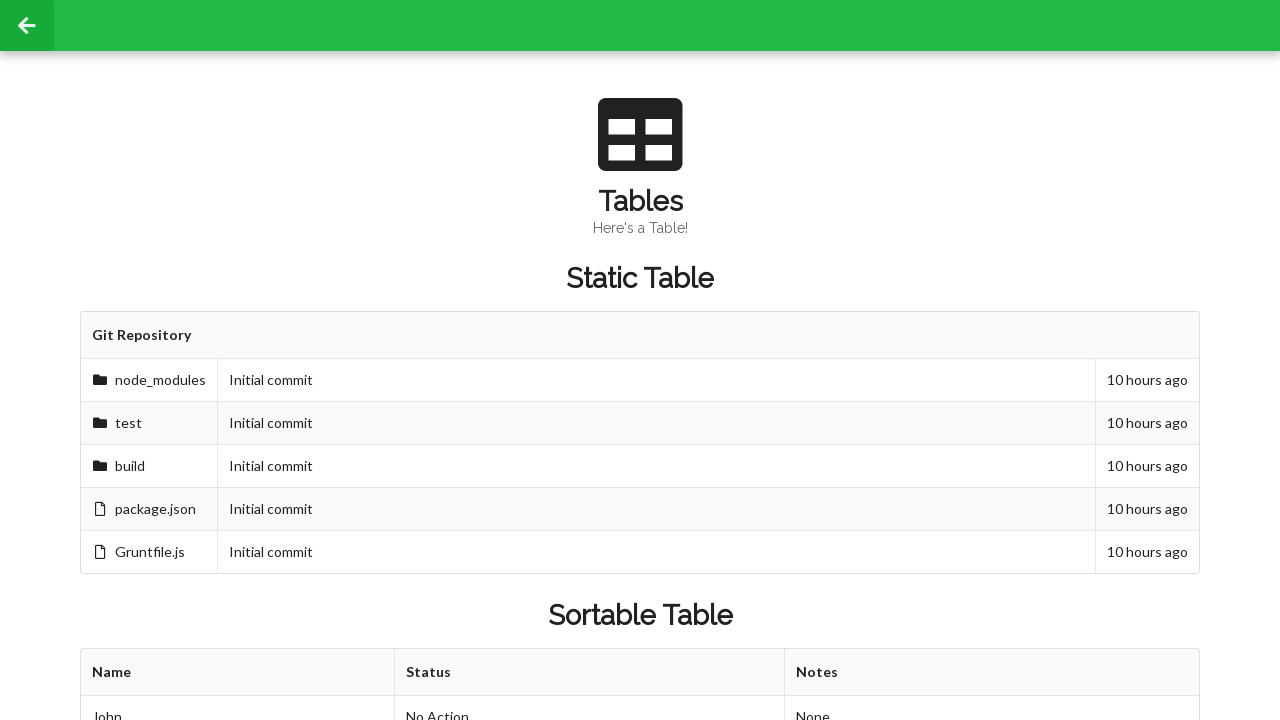

Waited for sortable table to be present
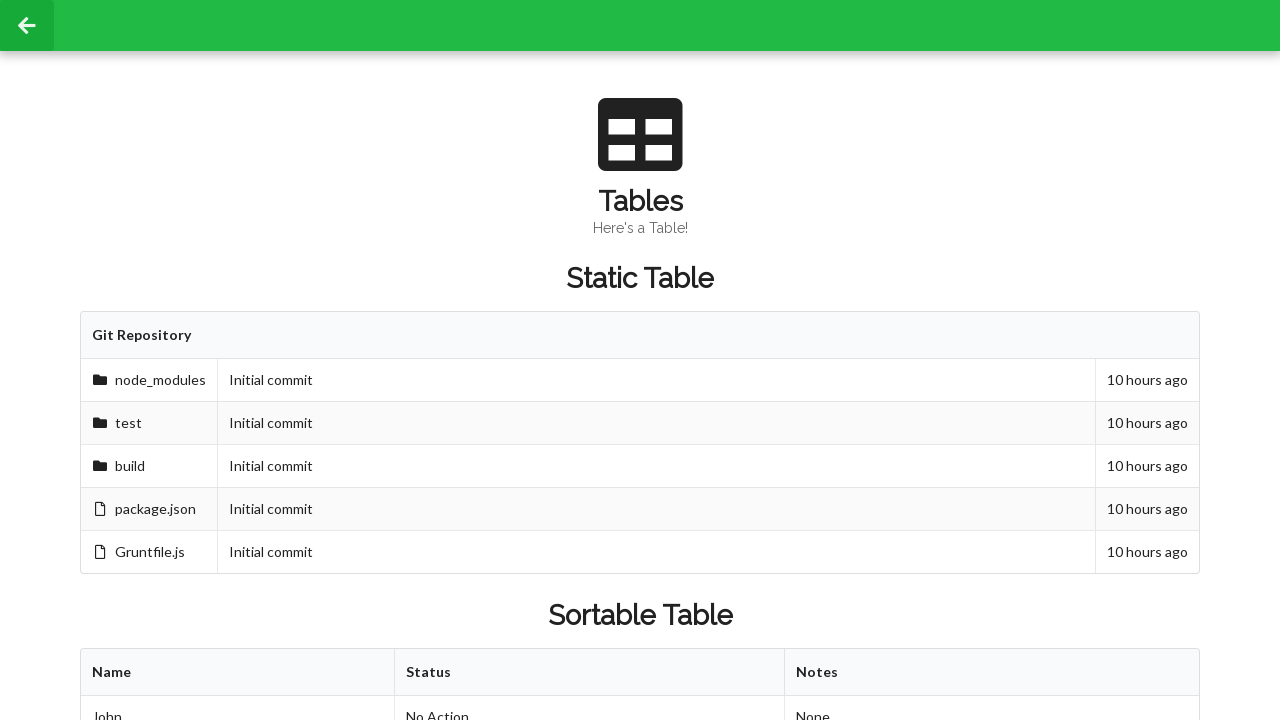

Retrieved column count from first row: 3 columns
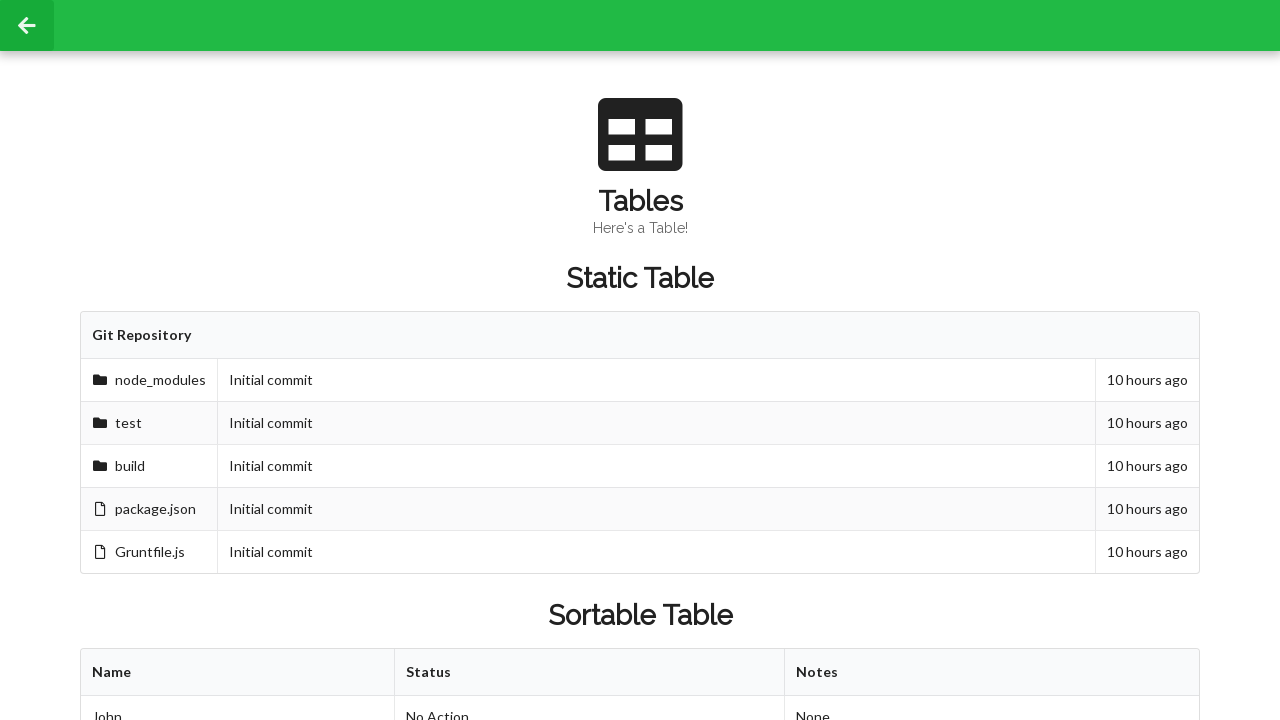

Retrieved row count from table: 3 rows
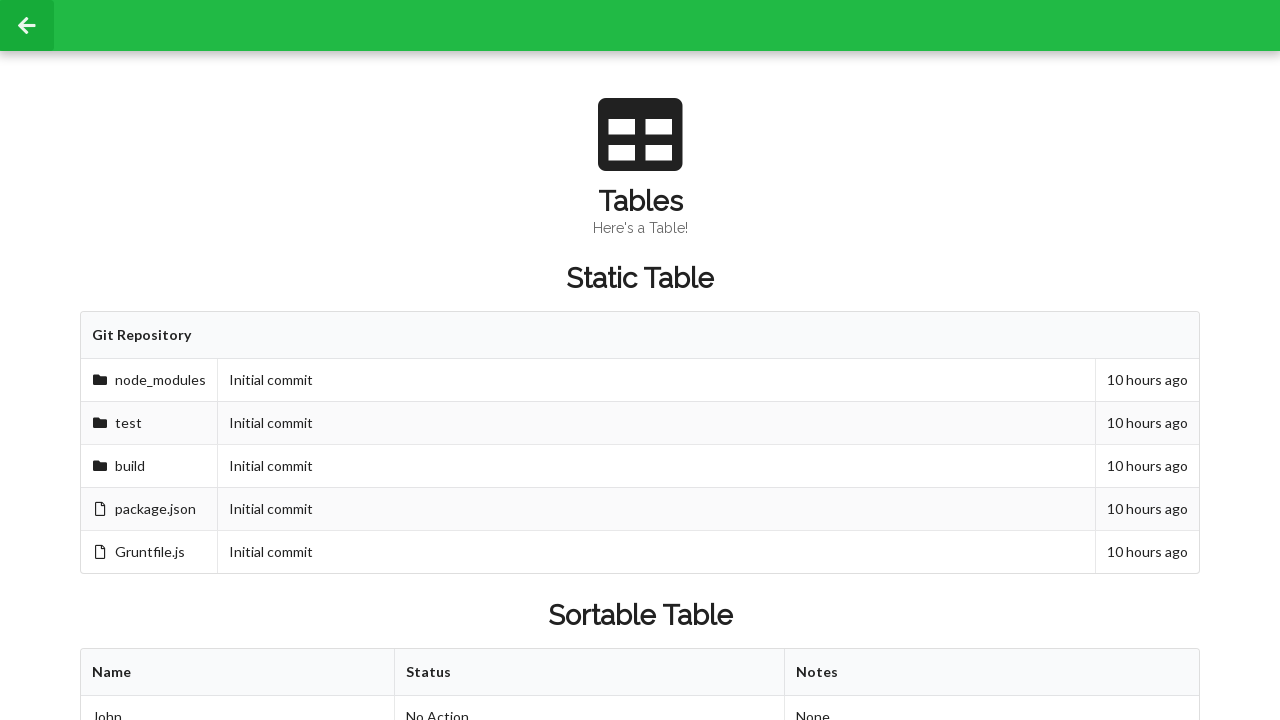

Read second row, second cell value before sorting: Approved
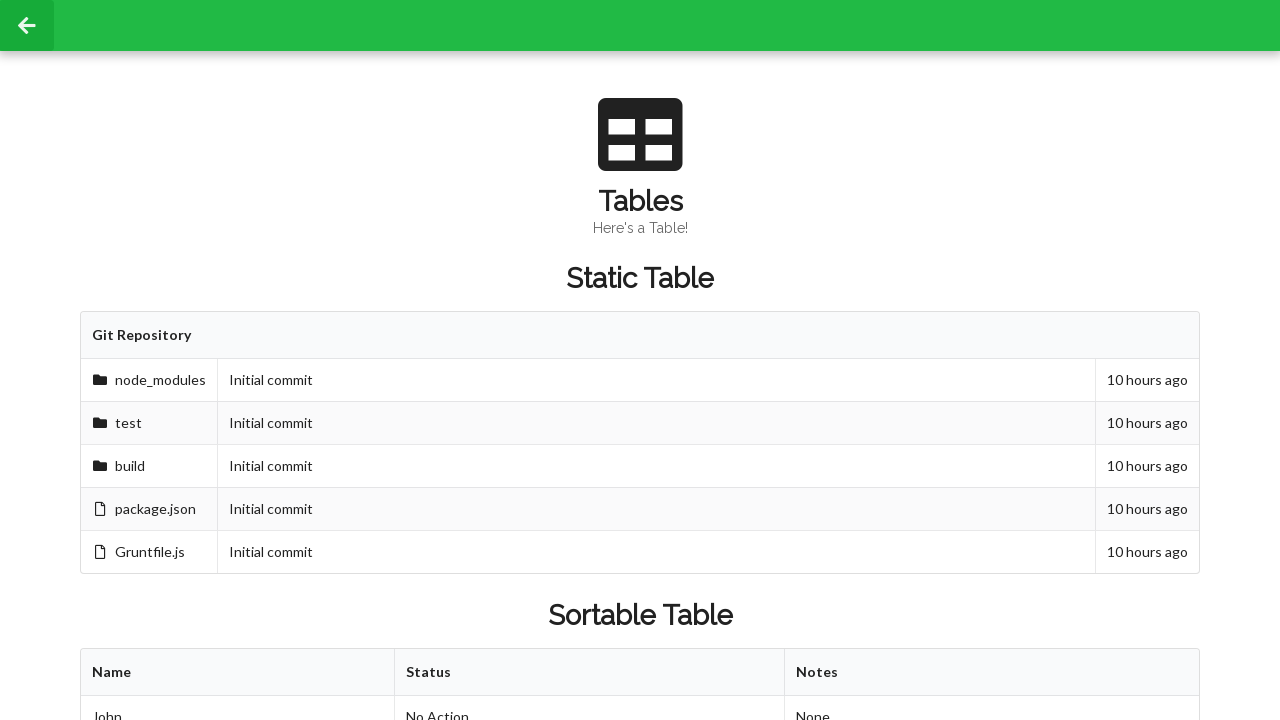

Clicked first table header to sort the table at (238, 673) on xpath=//table[@id='sortableTable']/thead/tr/th
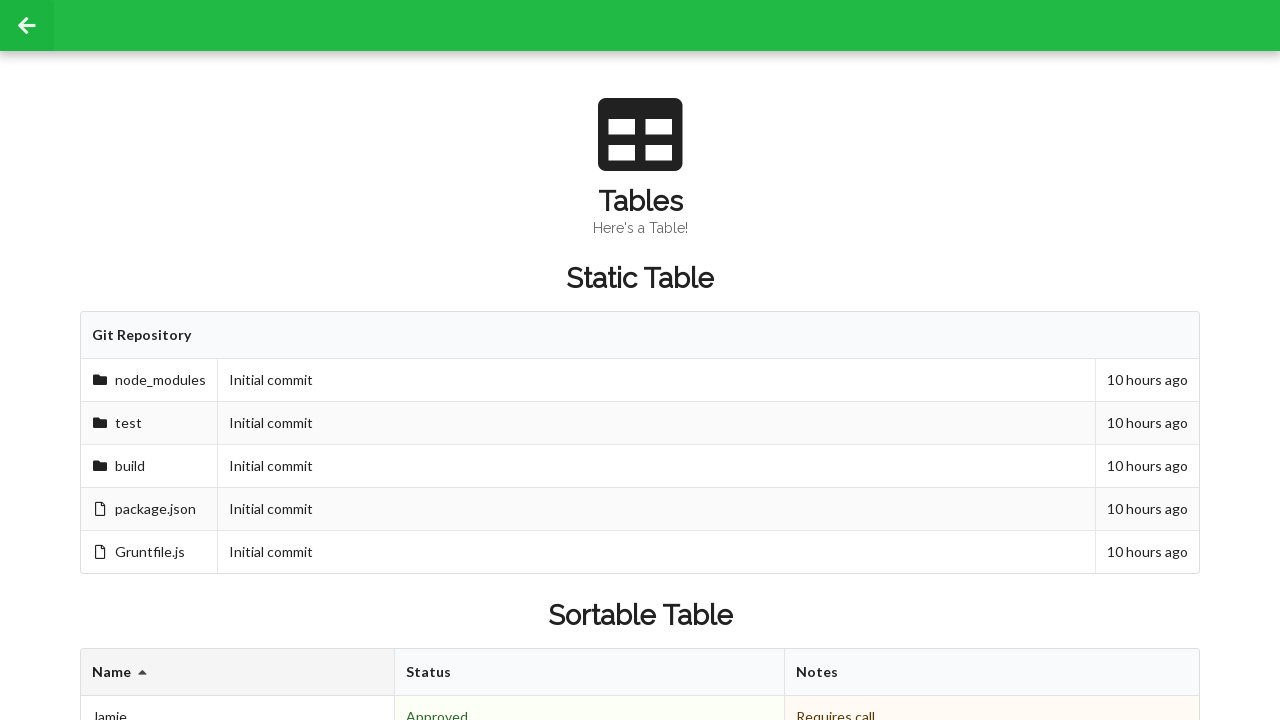

Read second row, second cell value after sorting: Denied
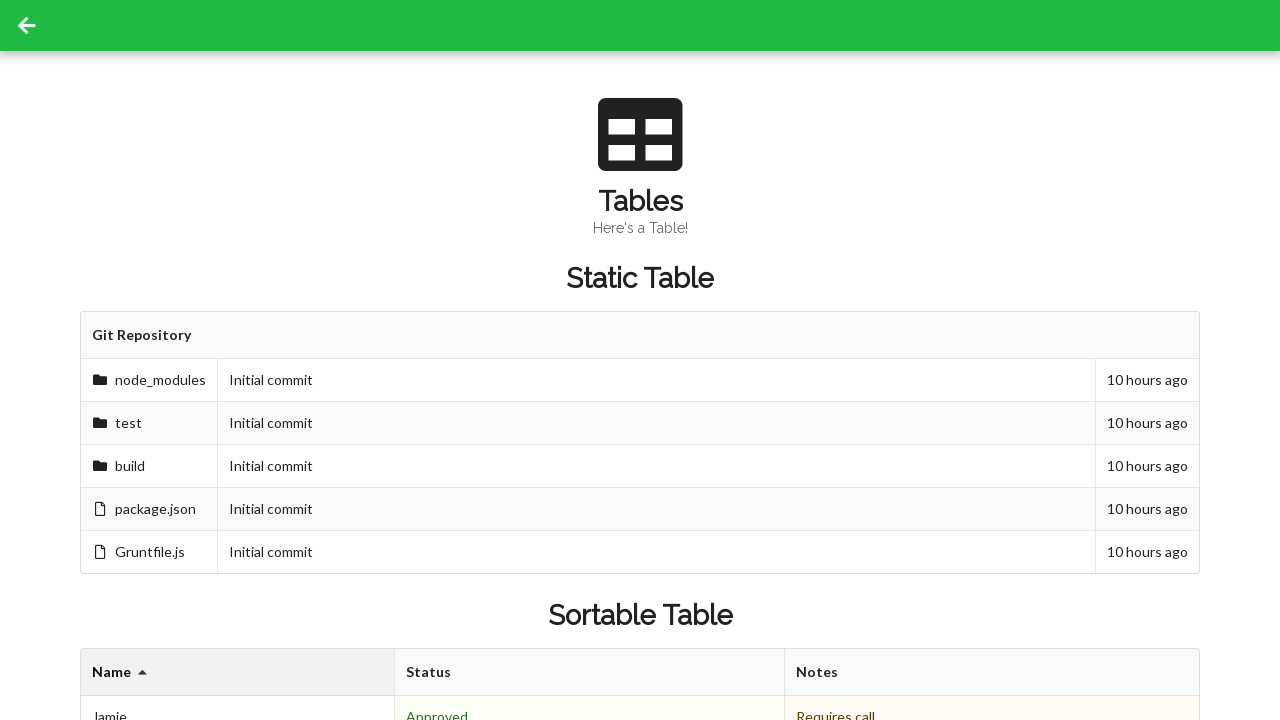

Retrieved footer cells from table: 3 footer cells
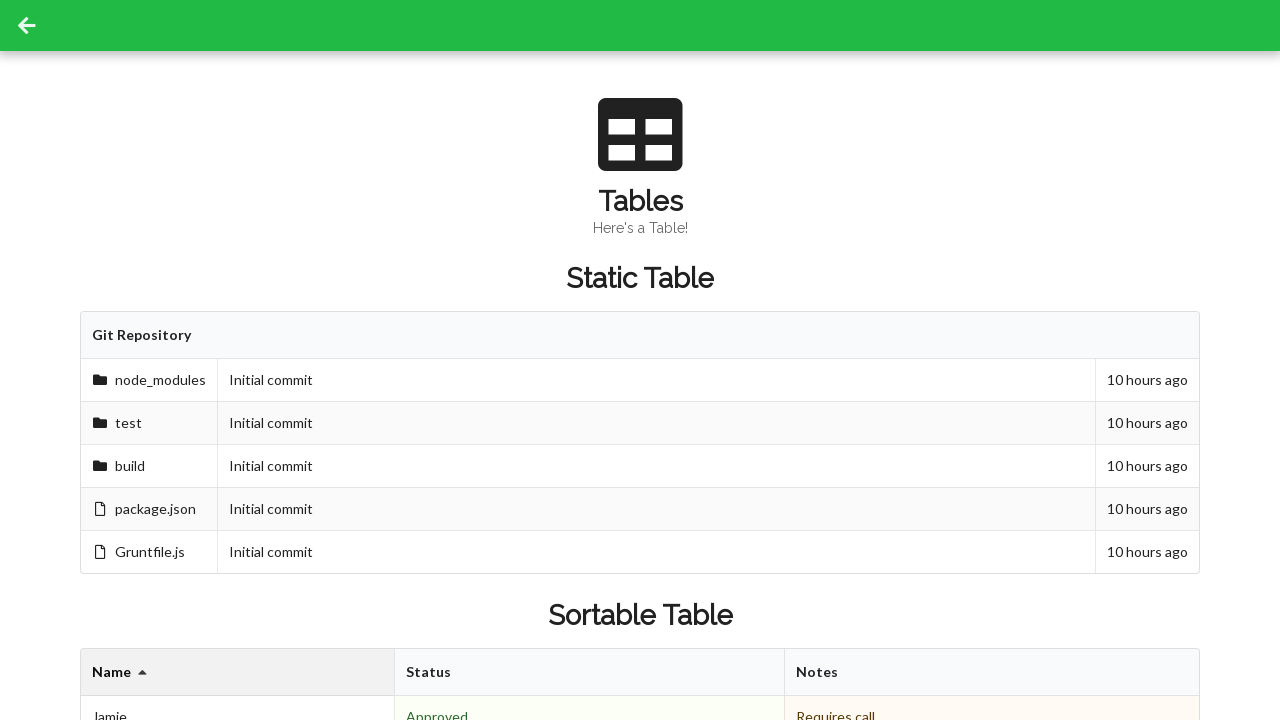

Printed all footer cell values
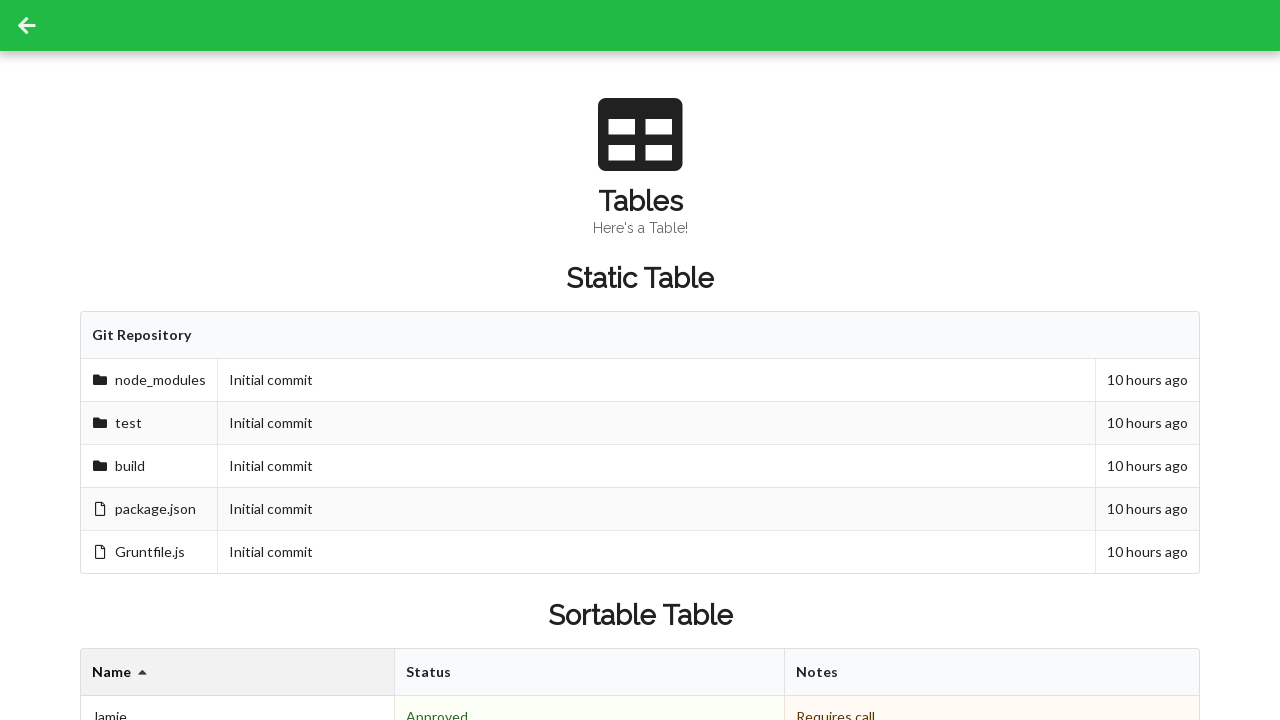

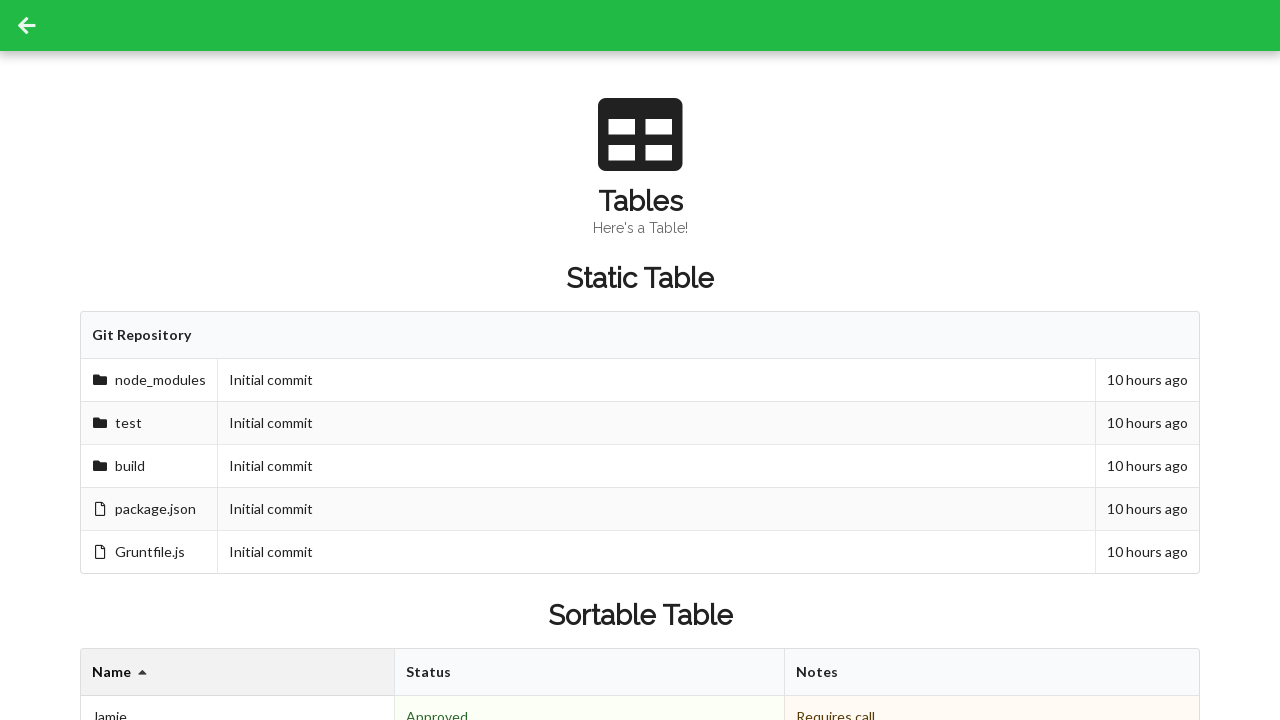